Tests iframe handling by navigating to a Vietnamese coding education site, switching between iframes to find a registration form, filling in name and phone number fields, and clicking the register button.

Starting URL: https://codestar.vn/

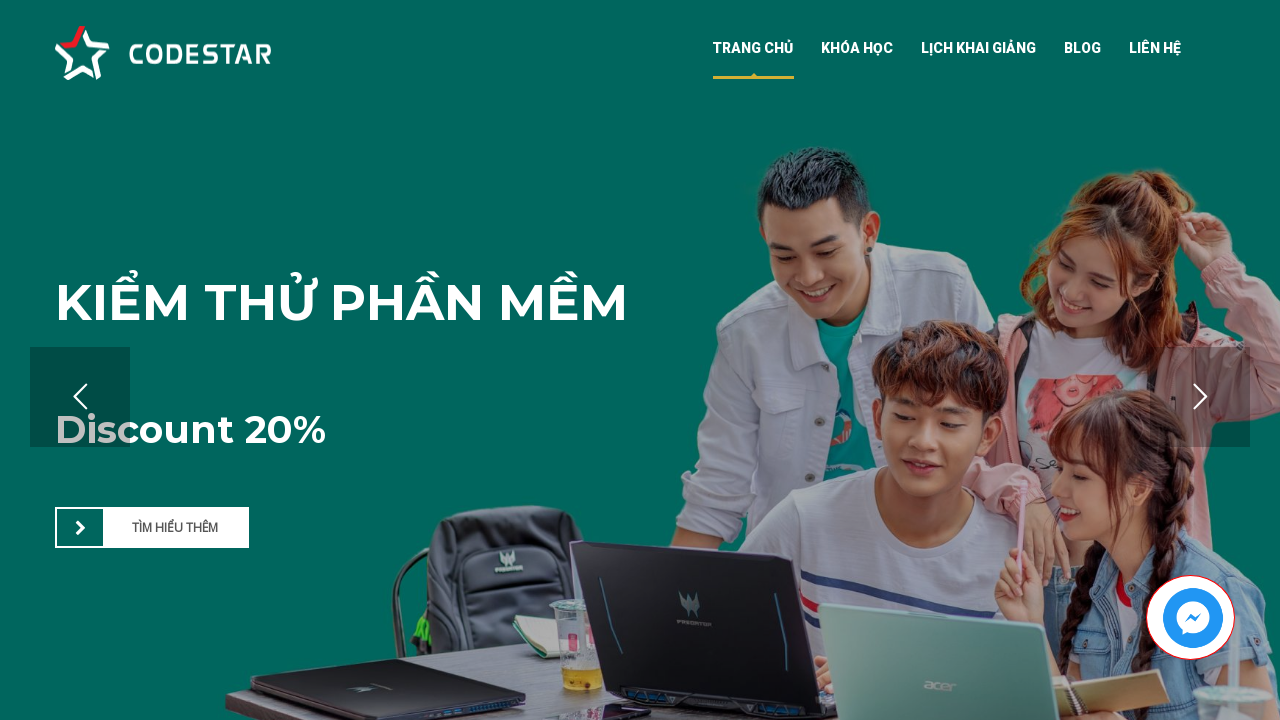

Waited for target text 'Kỹ thuật lập trình sạch và đẹp' to be visible
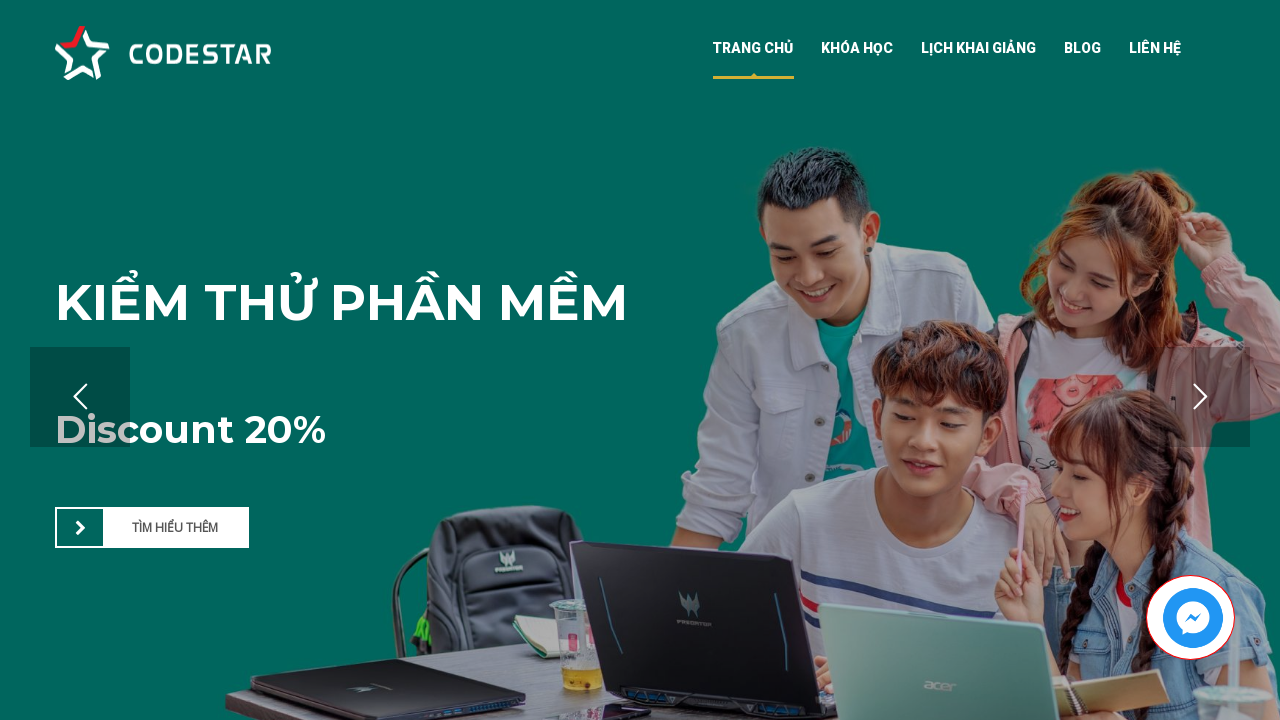

Scrolled to target text element
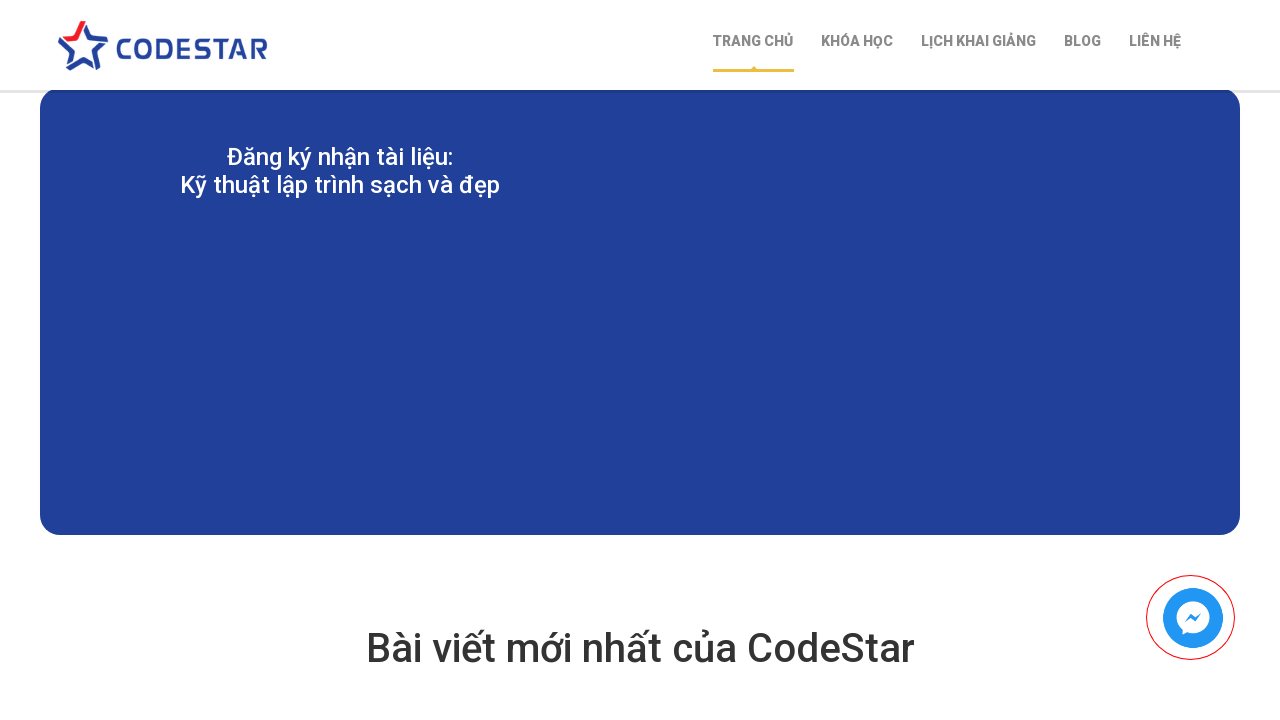

Retrieved all iframes on the page
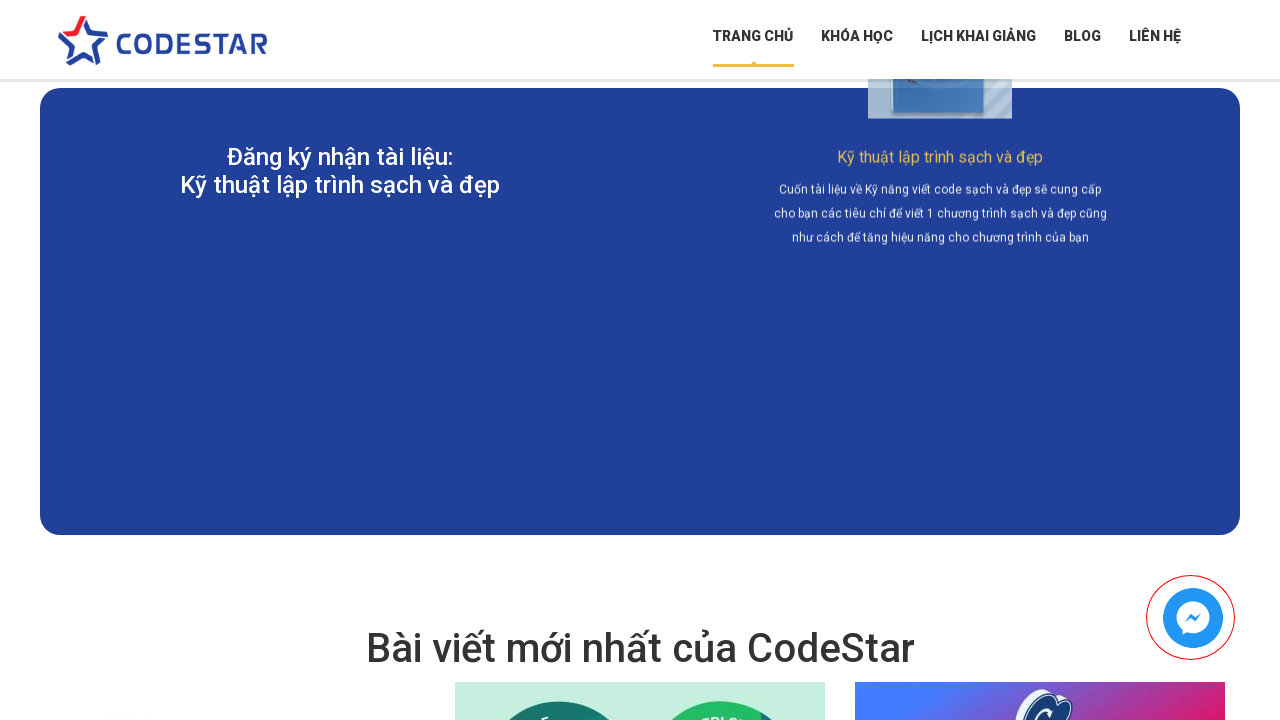

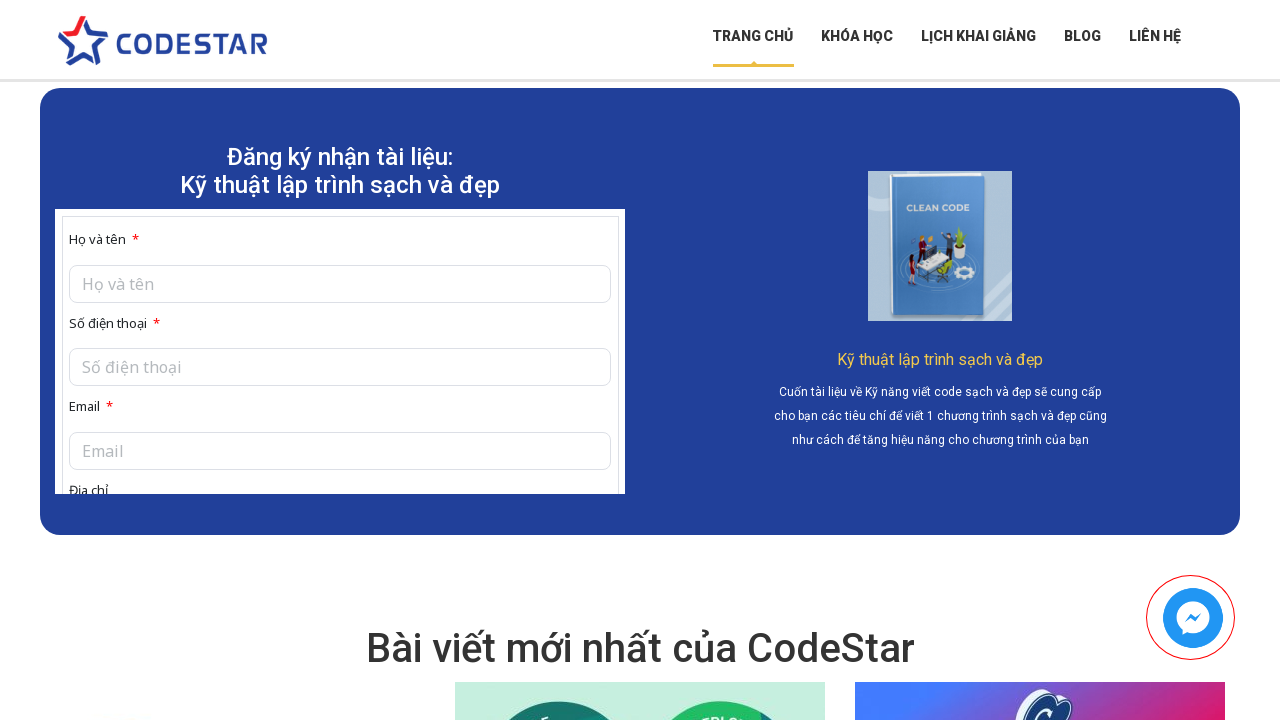